Tests form filling by first clicking a link with a calculated math value, then filling out a simple form with name, city, and country fields, and submitting it.

Starting URL: http://suninjuly.github.io/find_link_text

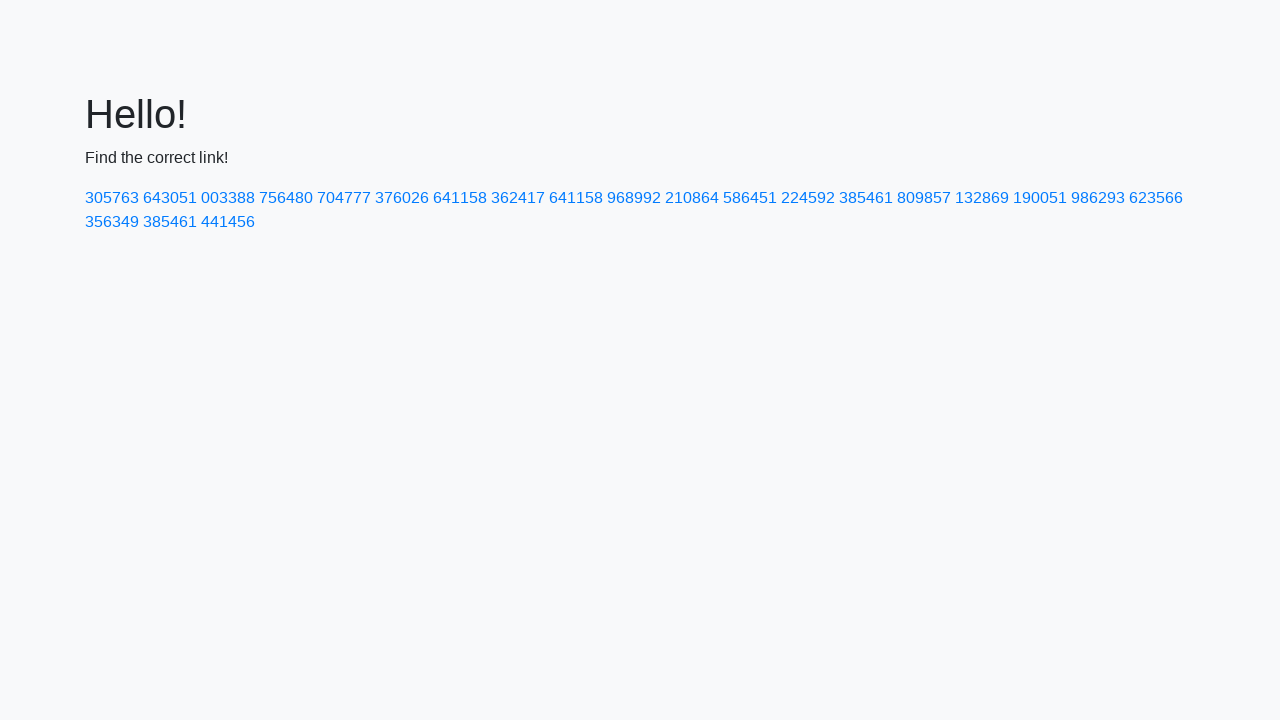

Clicked link with calculated math value (85397) at (808, 198) on a:has-text('224592')
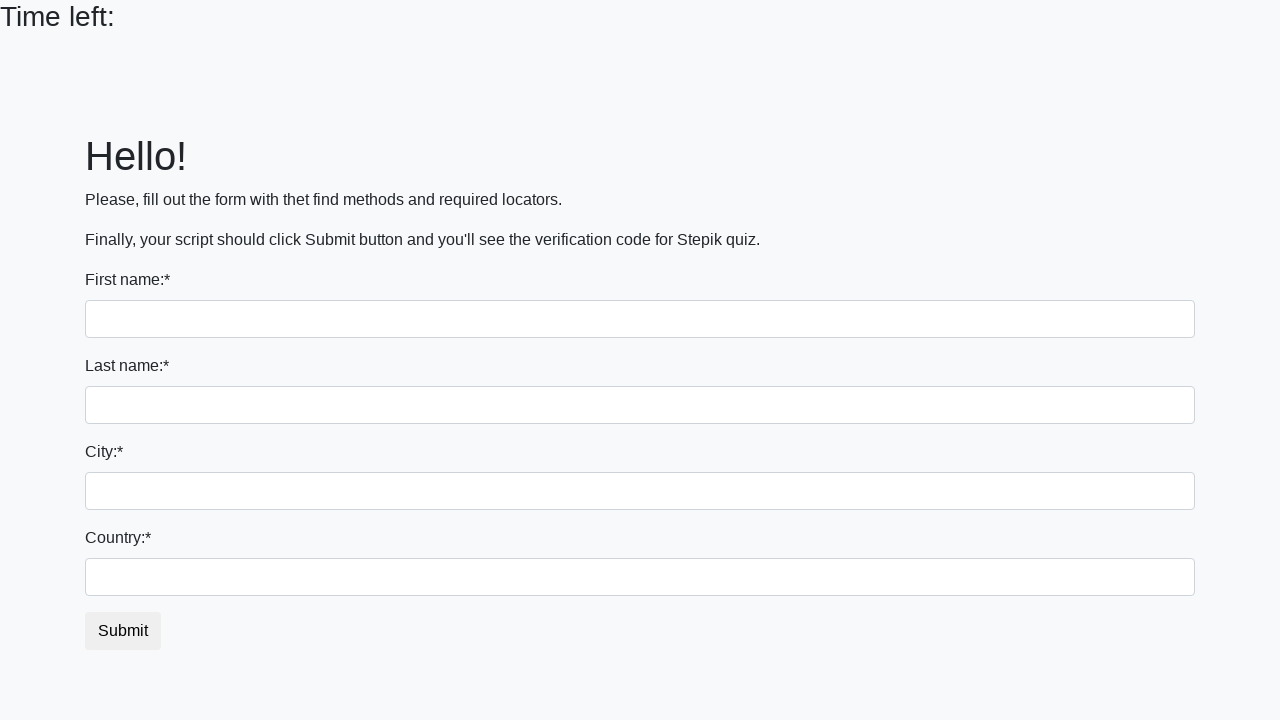

Filled first name field with 'Ivan' on input:first-of-type
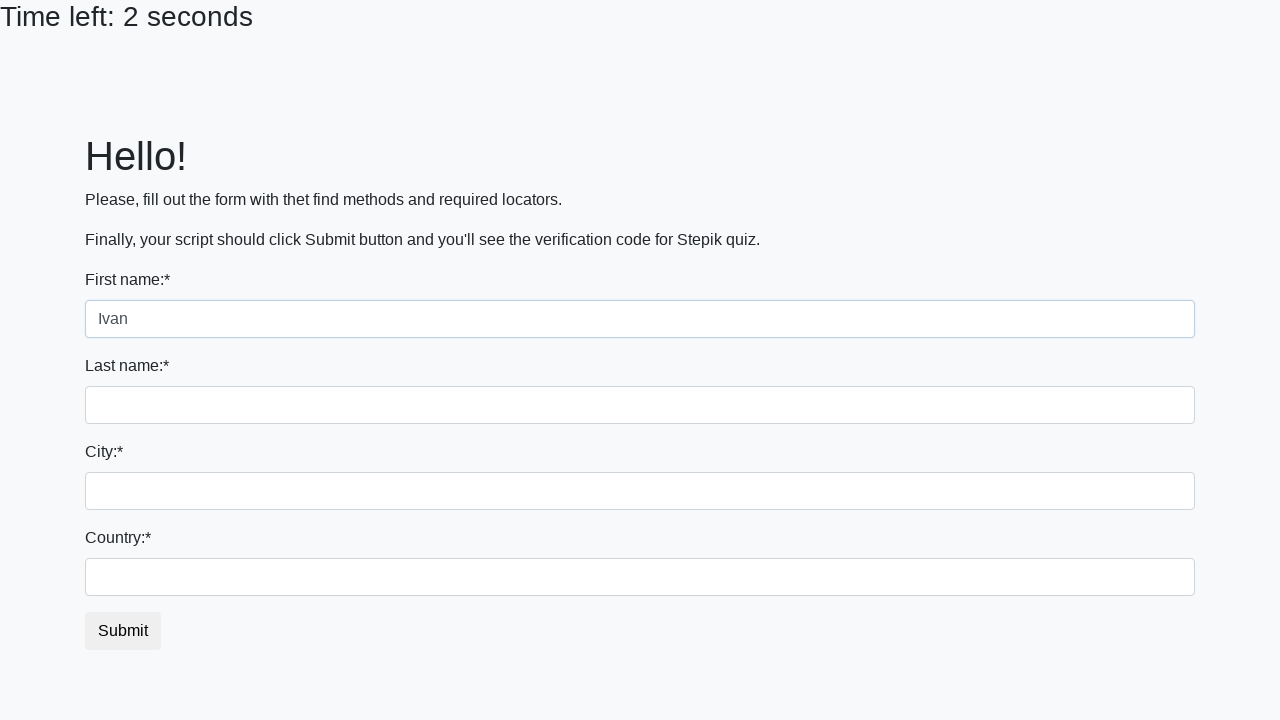

Filled last name field with 'Petrov' on input[name='last_name']
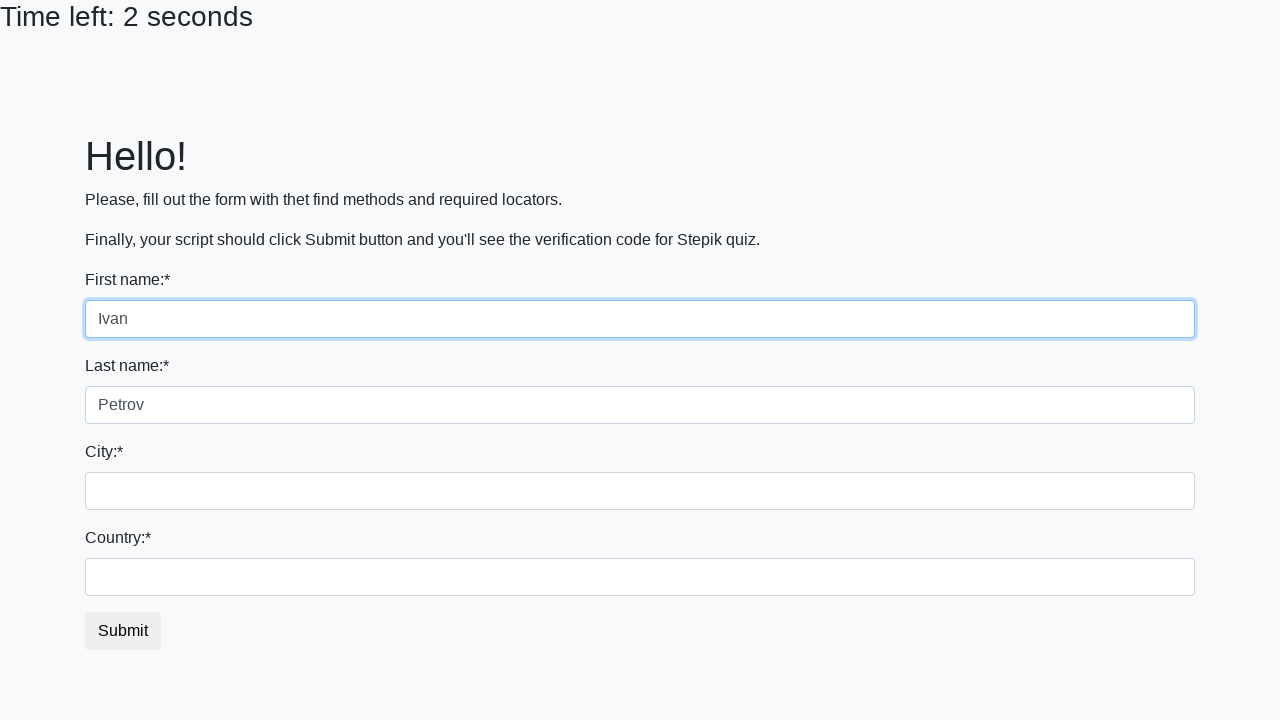

Filled city field with 'Smolensk' on .city
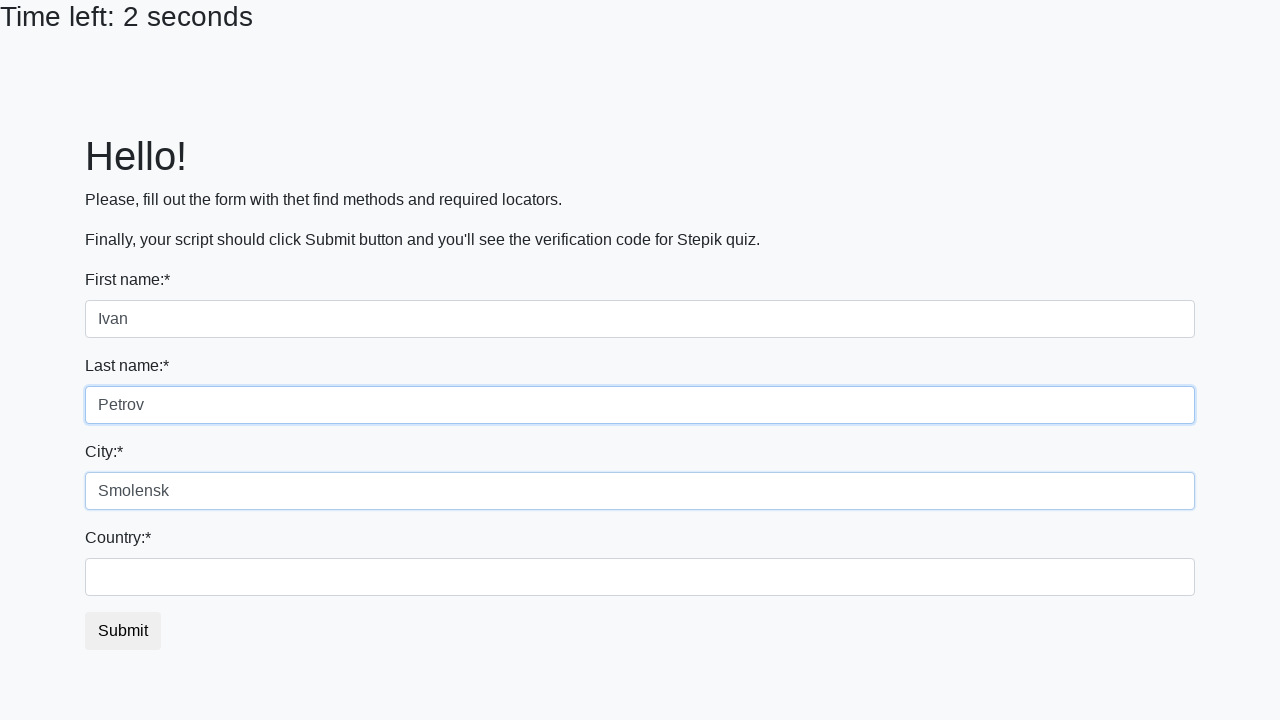

Filled country field with 'Russia' on #country
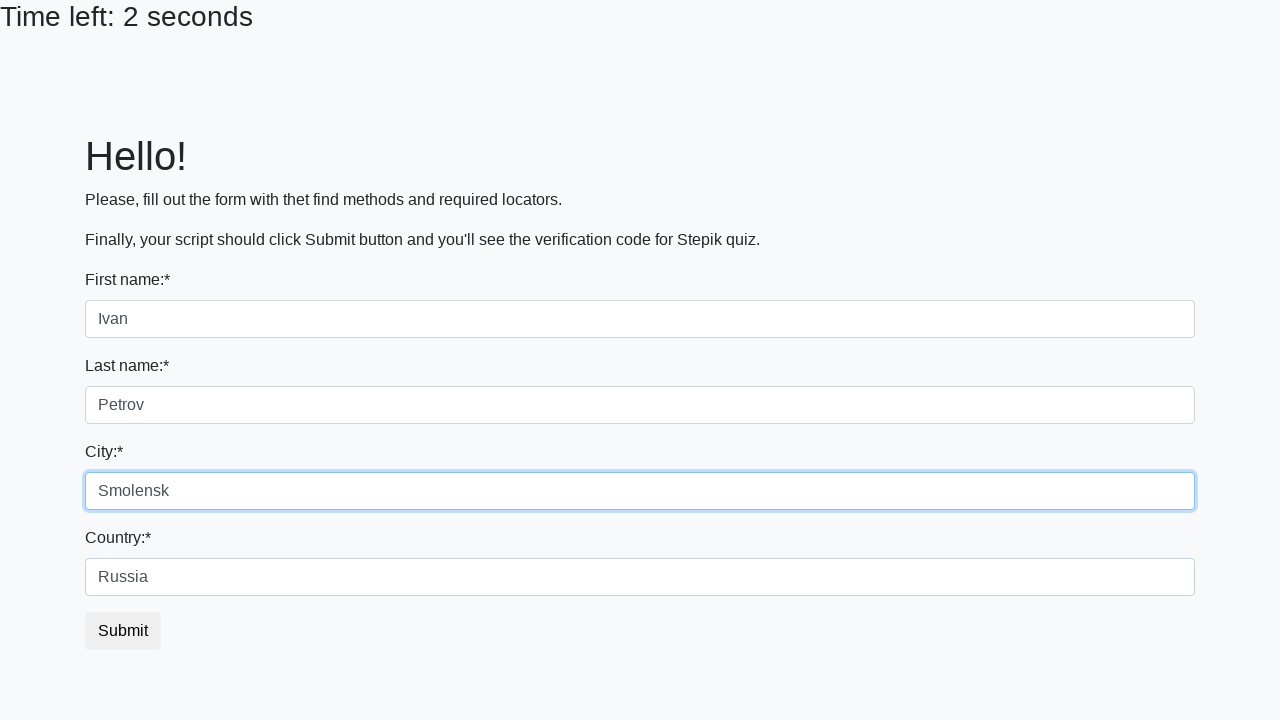

Clicked submit button to complete form submission at (123, 631) on button.btn
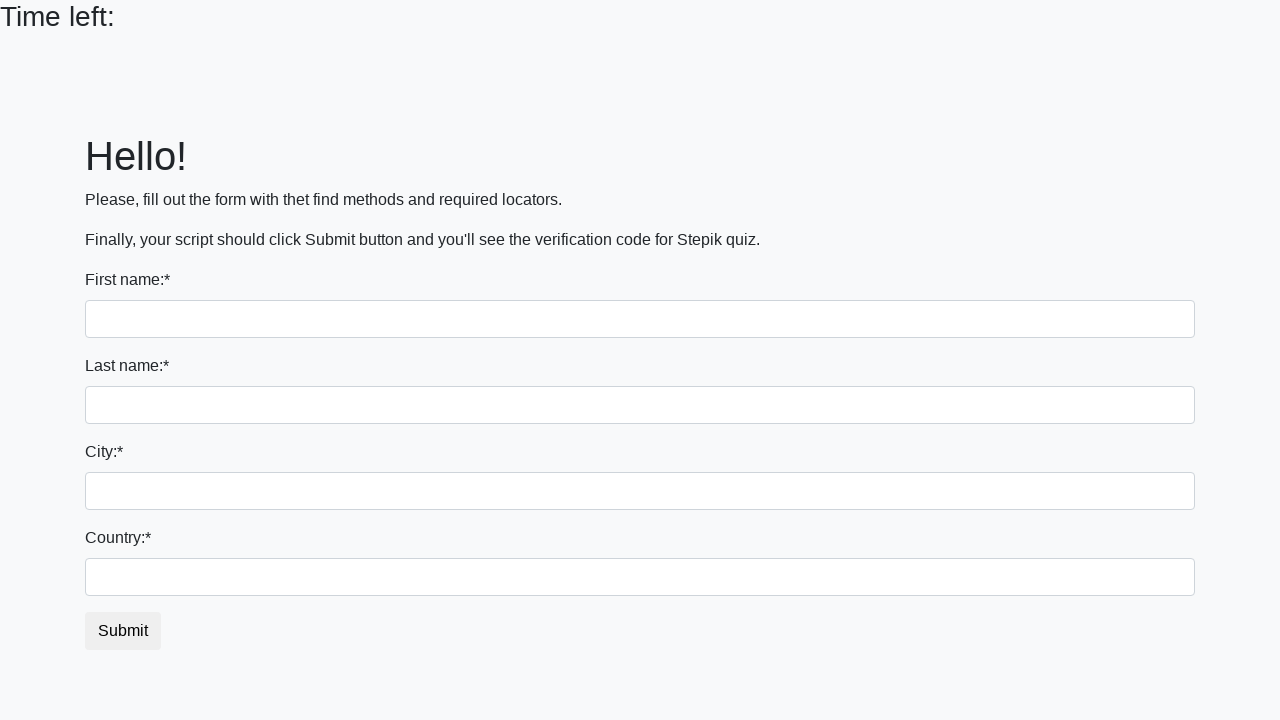

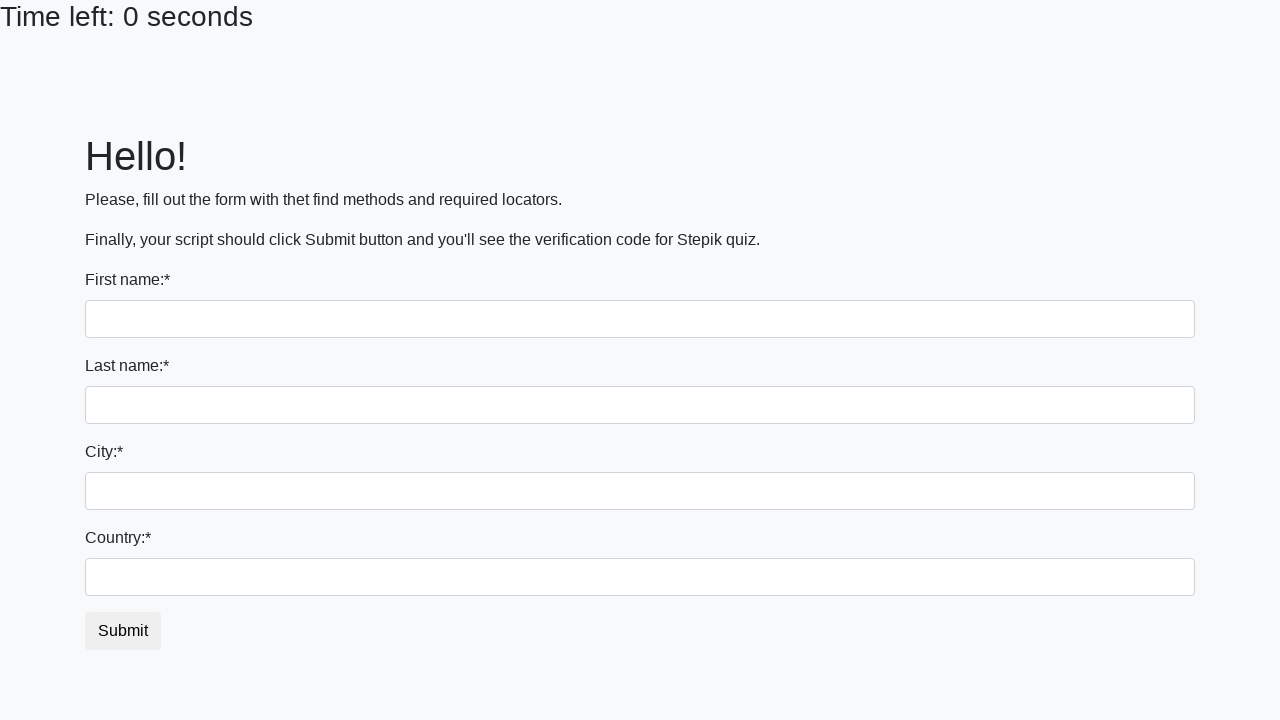